Tests drag and drop functionality by dragging an image to a target div

Starting URL: https://www.techlearn.in/code/drag-and-drop/

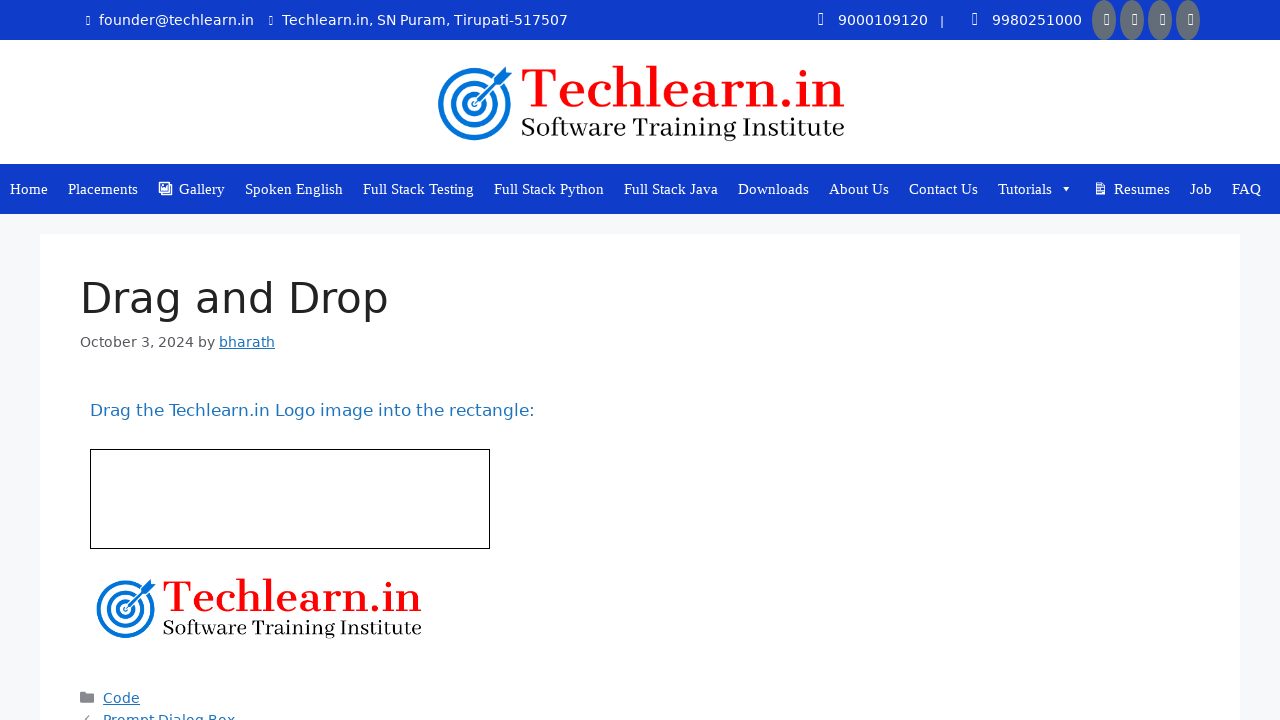

Waited for drag source image element to be visible
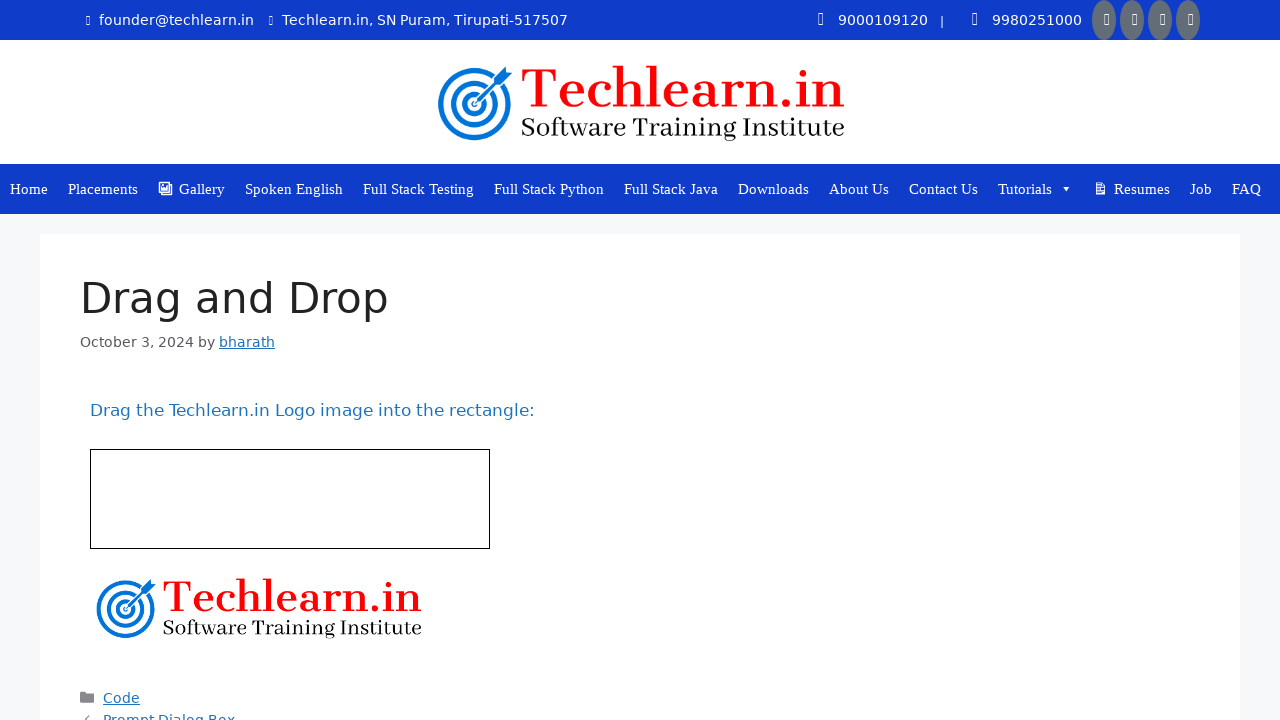

Waited for drag target div element to be visible
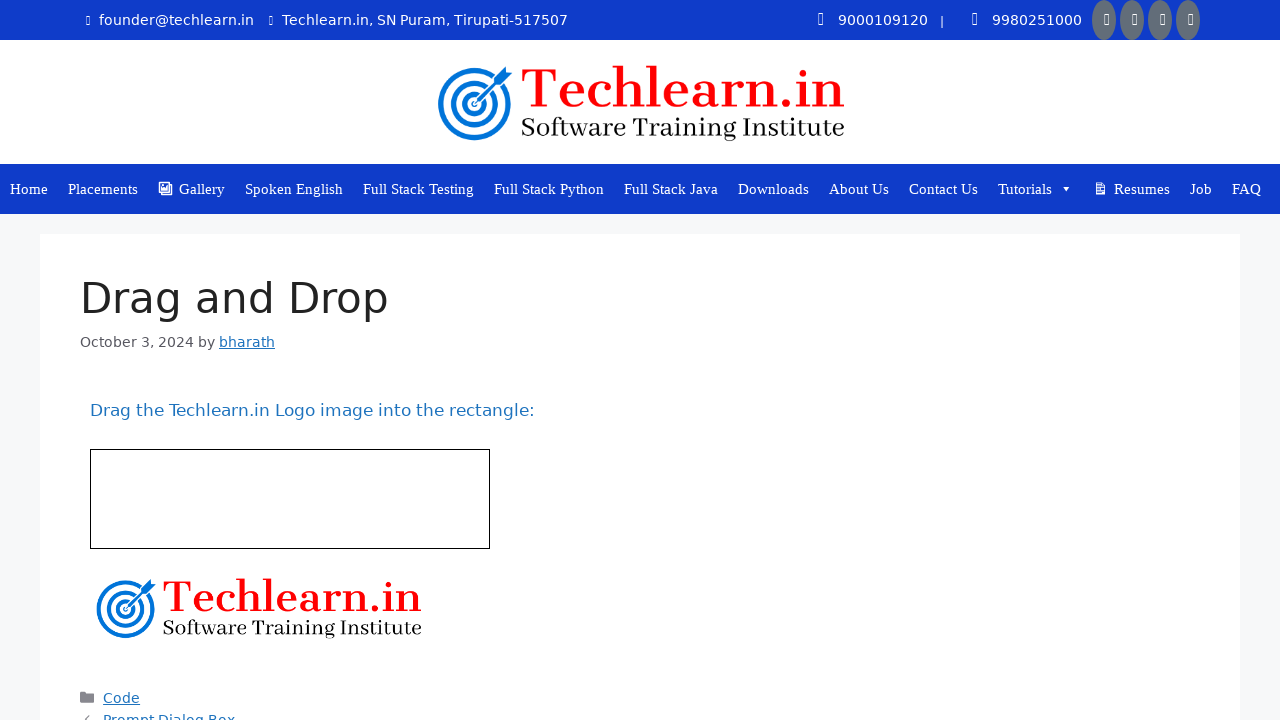

Located the drag source image element
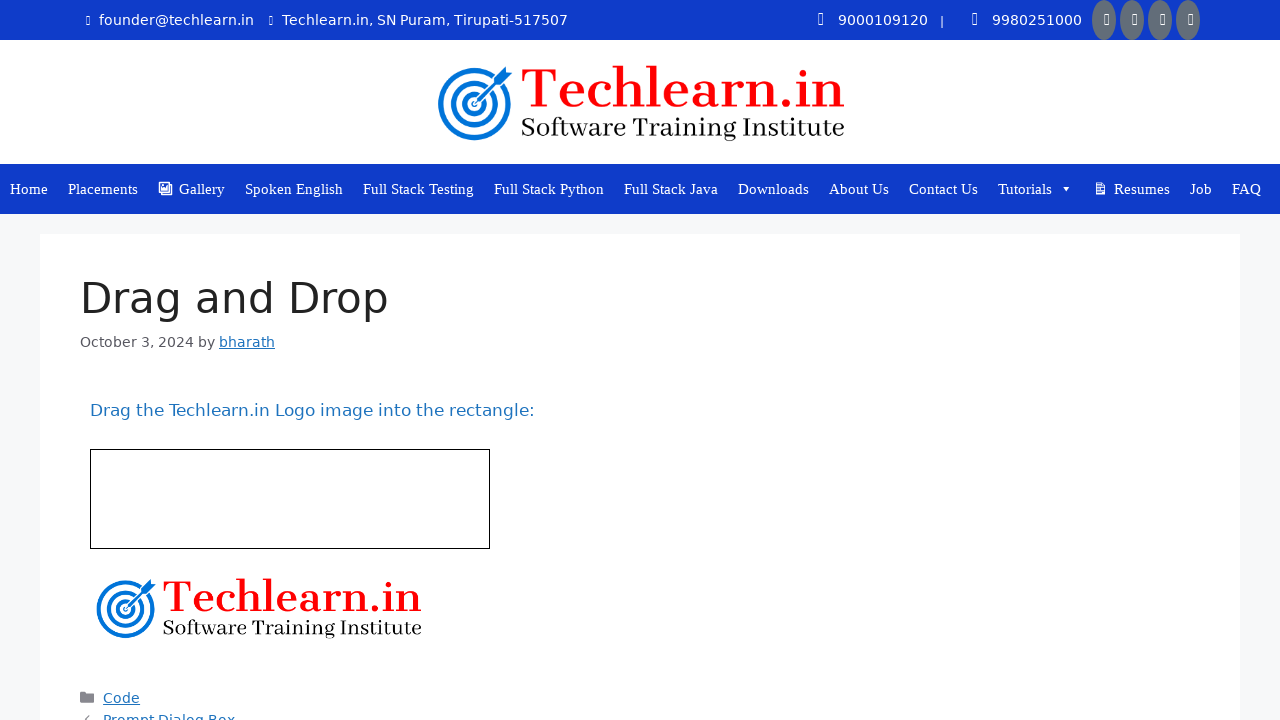

Located the drag target div element
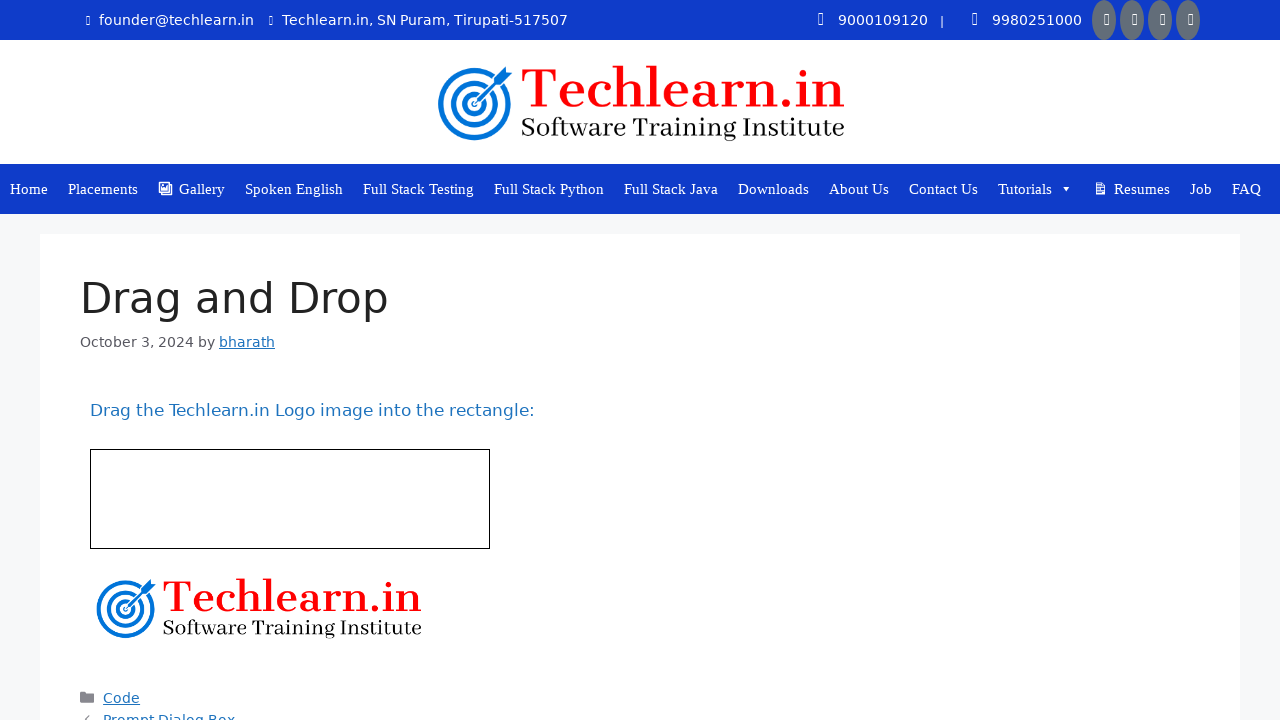

Successfully dragged image to target div at (290, 499)
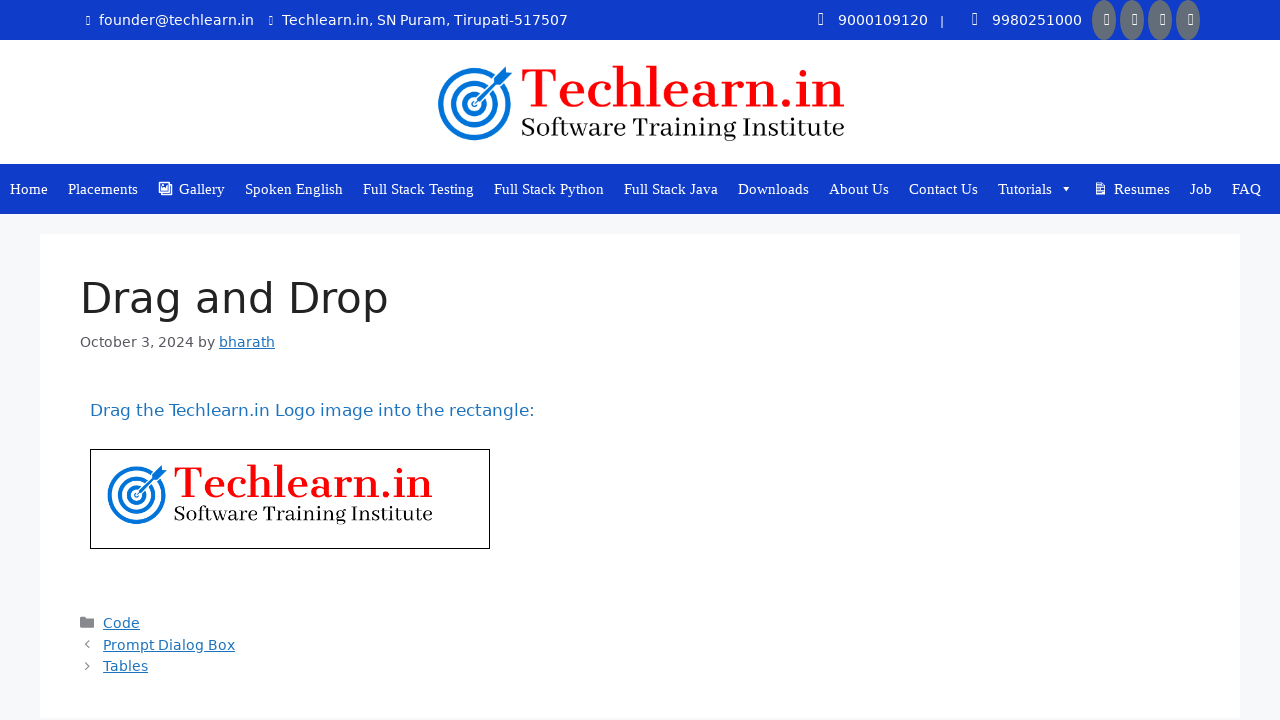

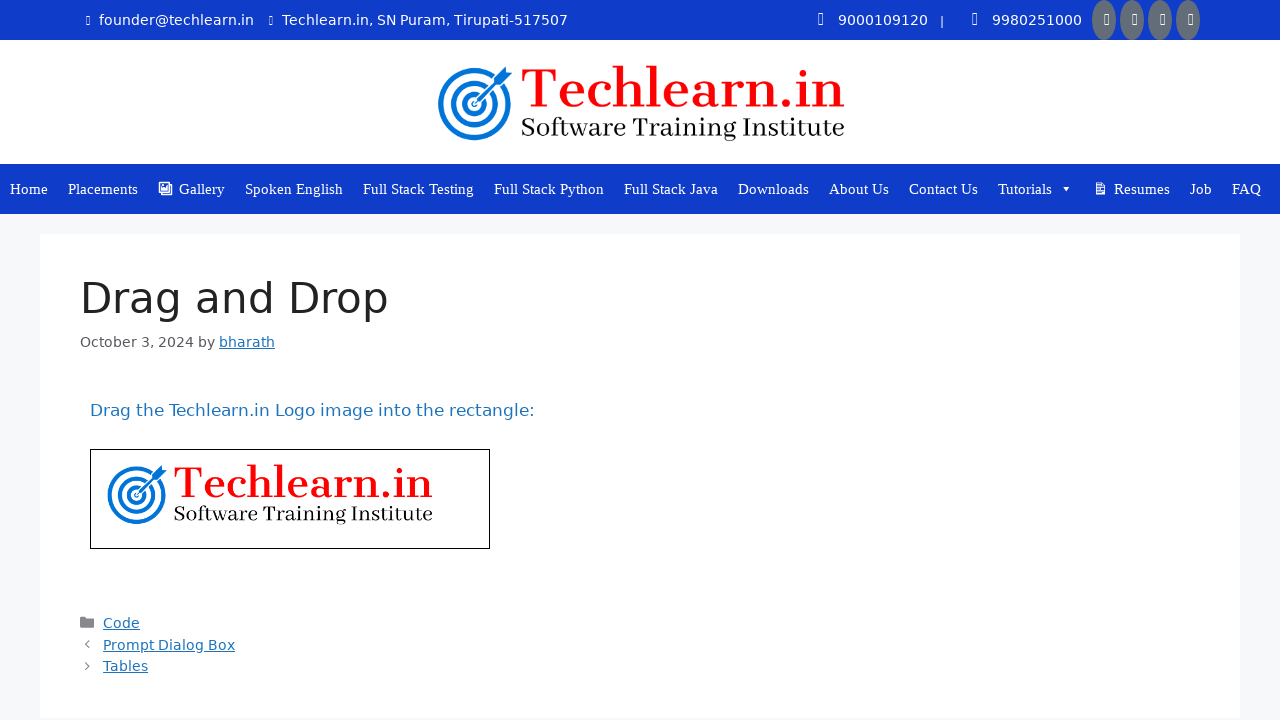